Tests dropdown menus triggered by left click, right click, and double click

Starting URL: https://bonigarcia.dev/selenium-webdriver-java/dropdown-menu.html

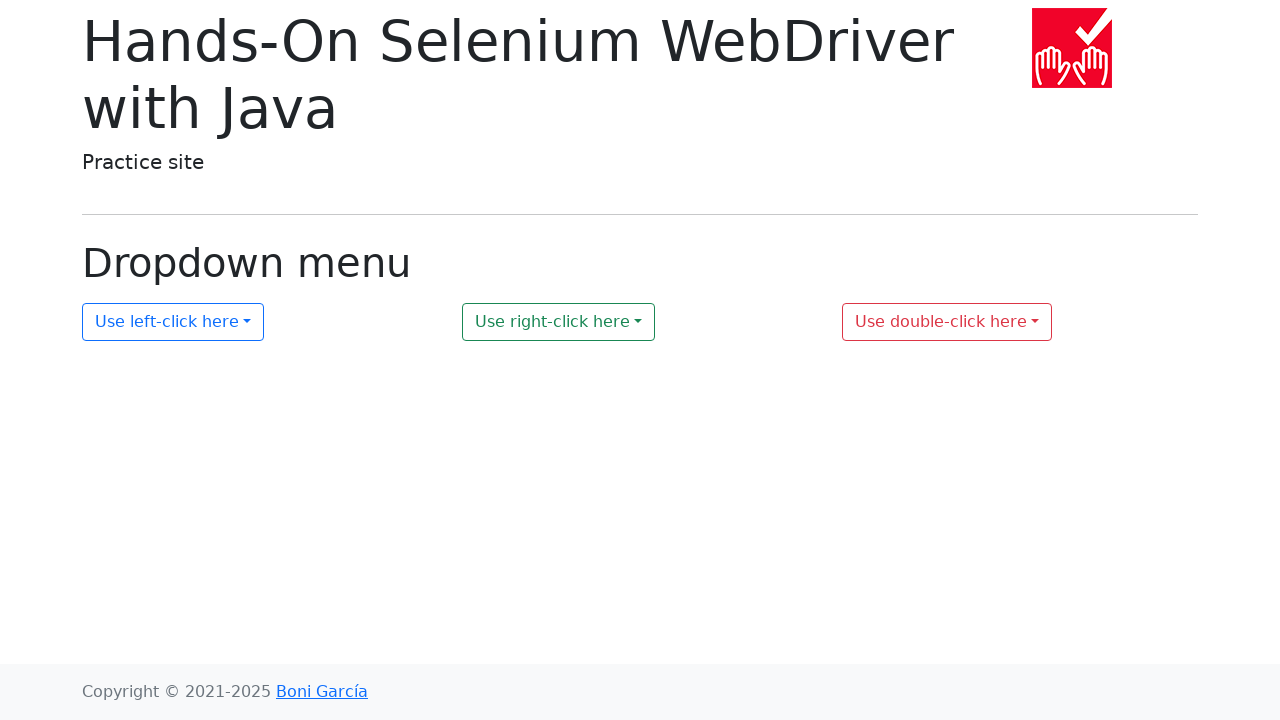

Left clicked on first dropdown menu at (173, 322) on #my-dropdown-1
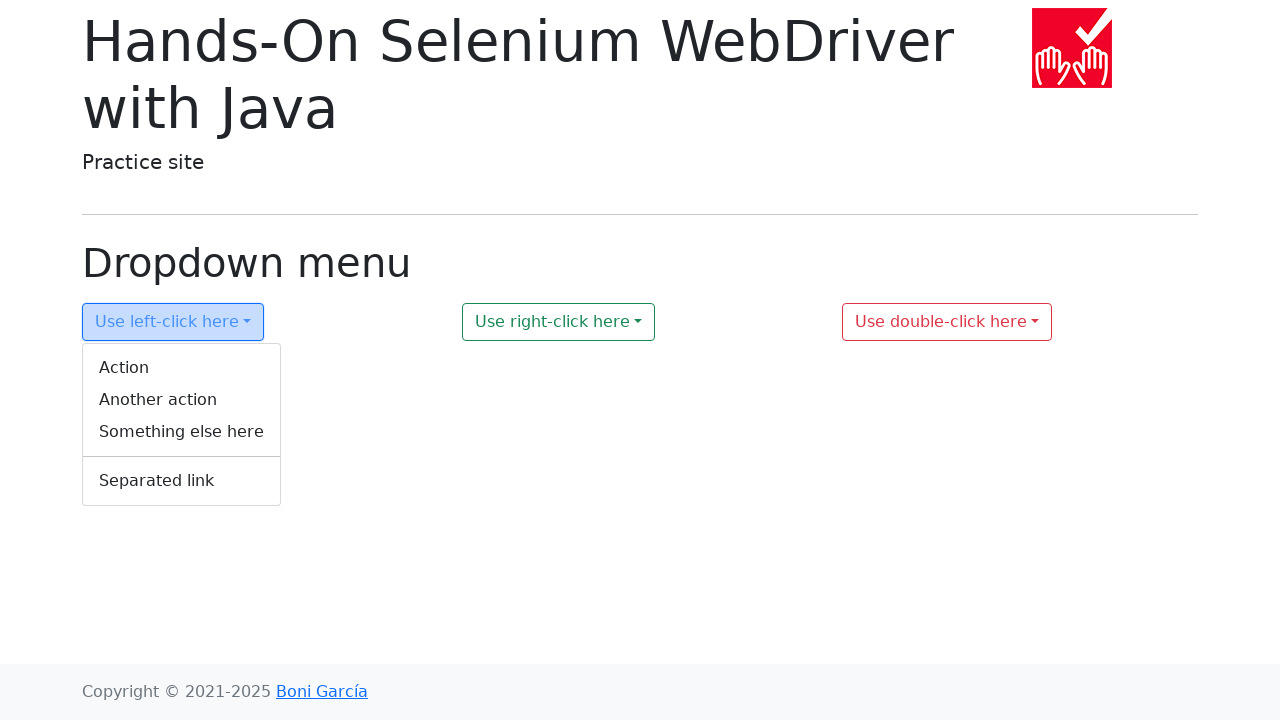

First dropdown menu appeared
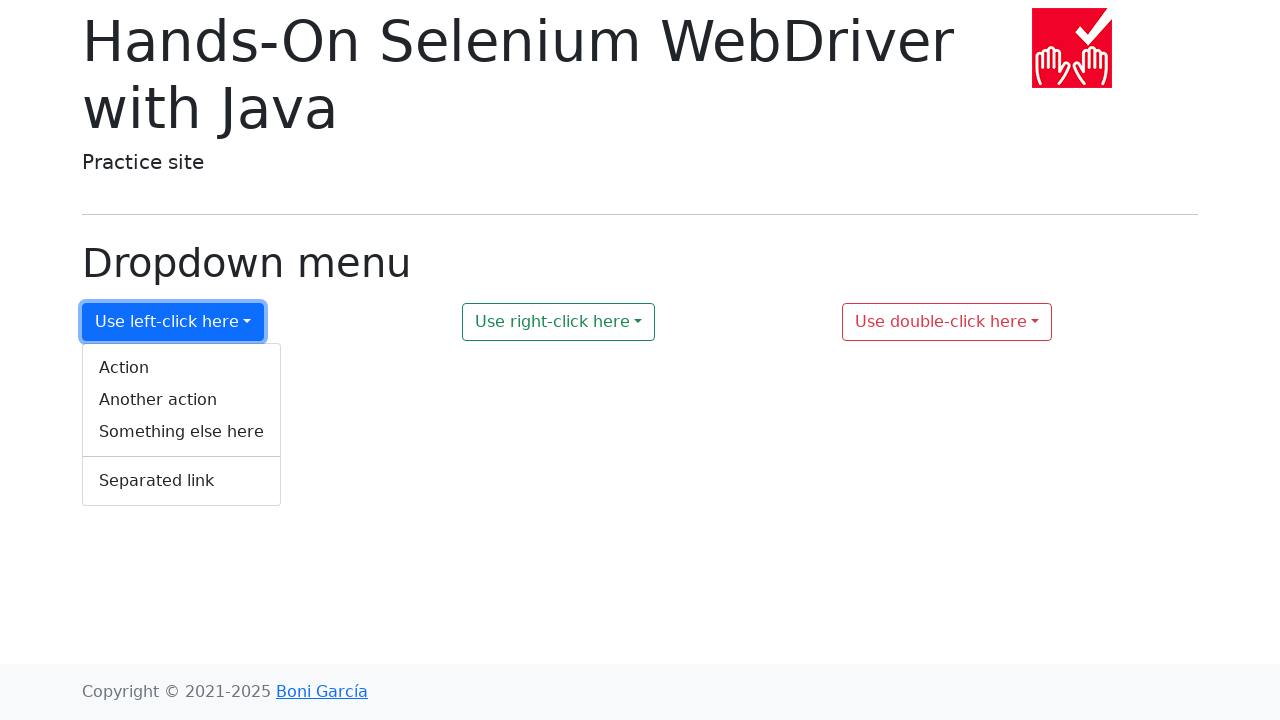

Right clicked on second dropdown menu at (559, 322) on #my-dropdown-2
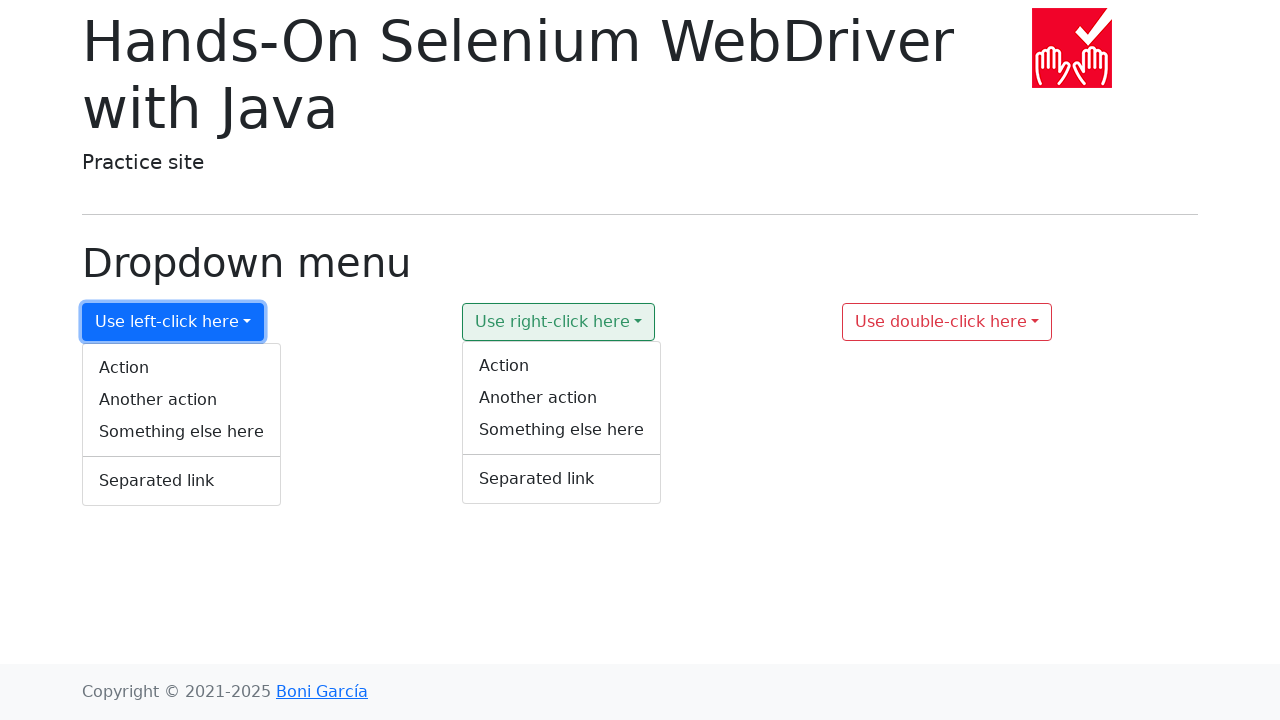

Second context menu appeared
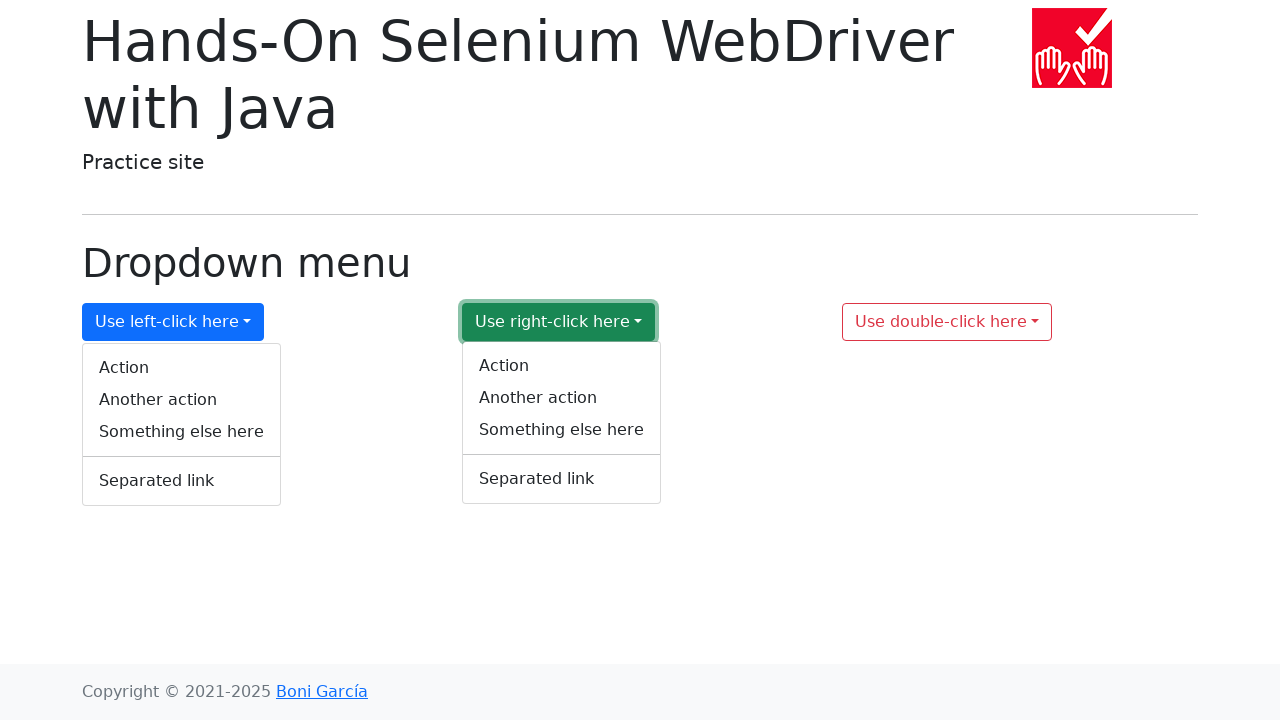

Double clicked on third dropdown menu at (947, 322) on #my-dropdown-3
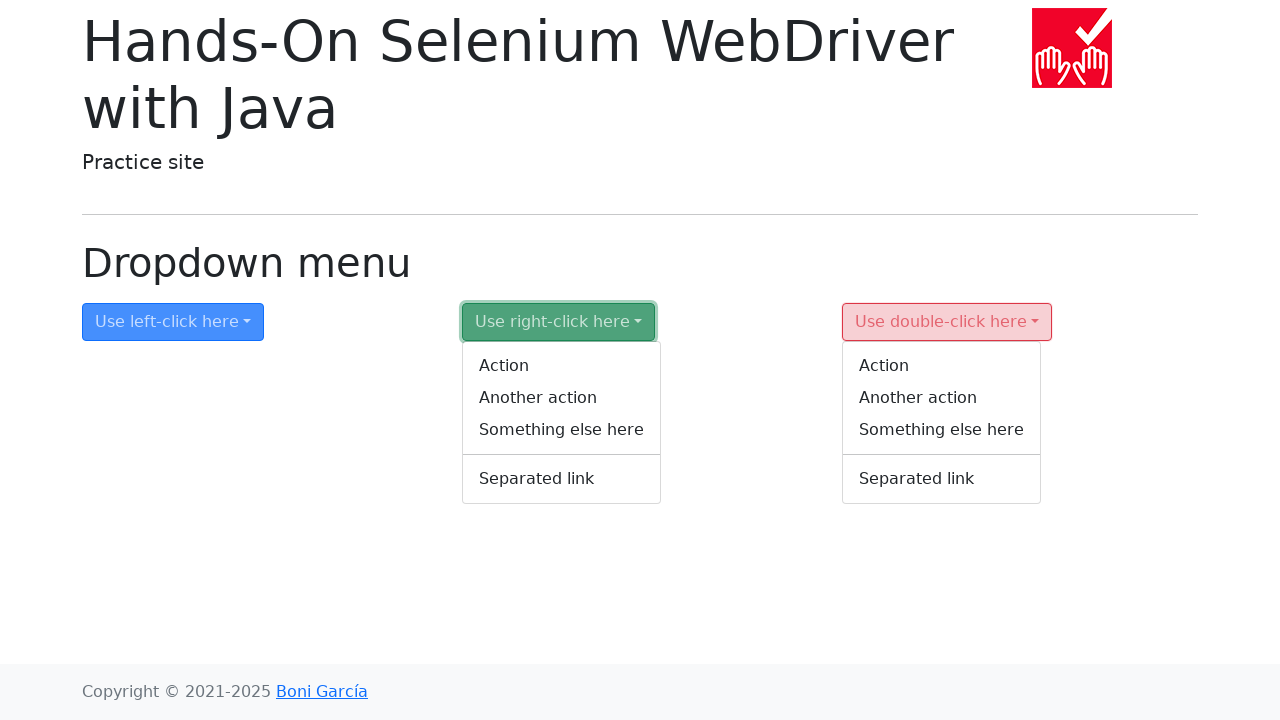

Third context menu appeared
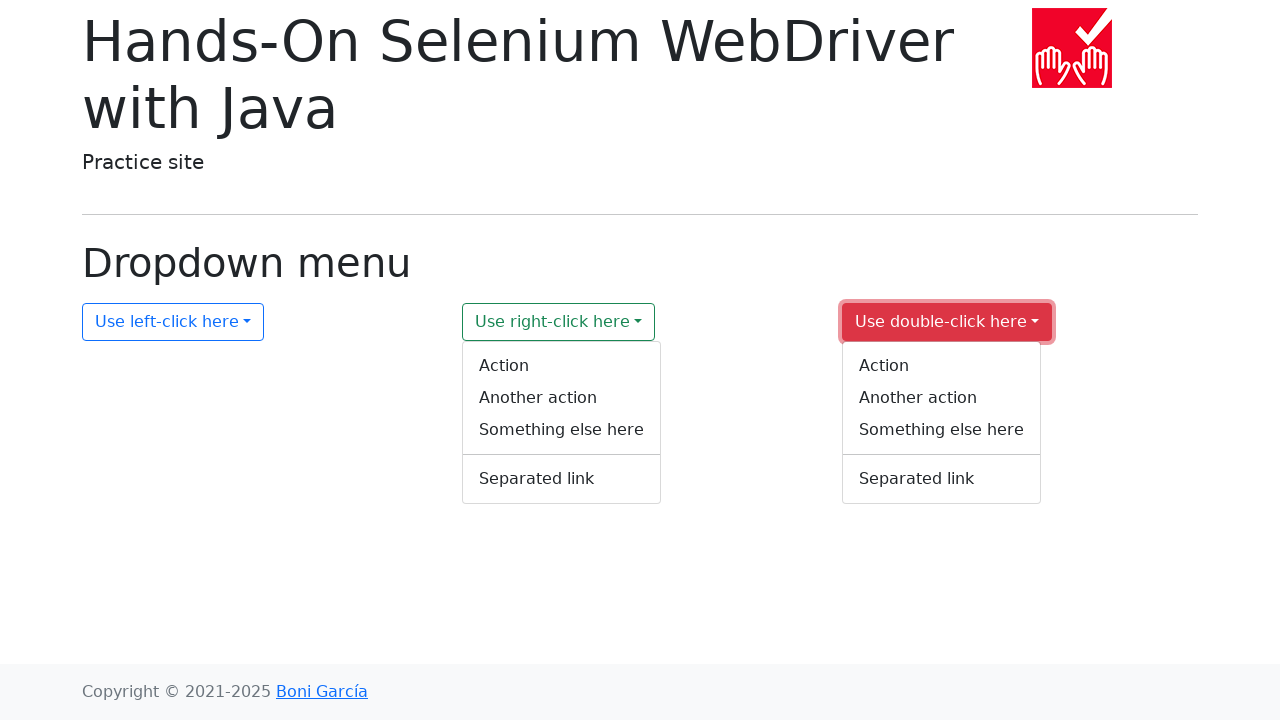

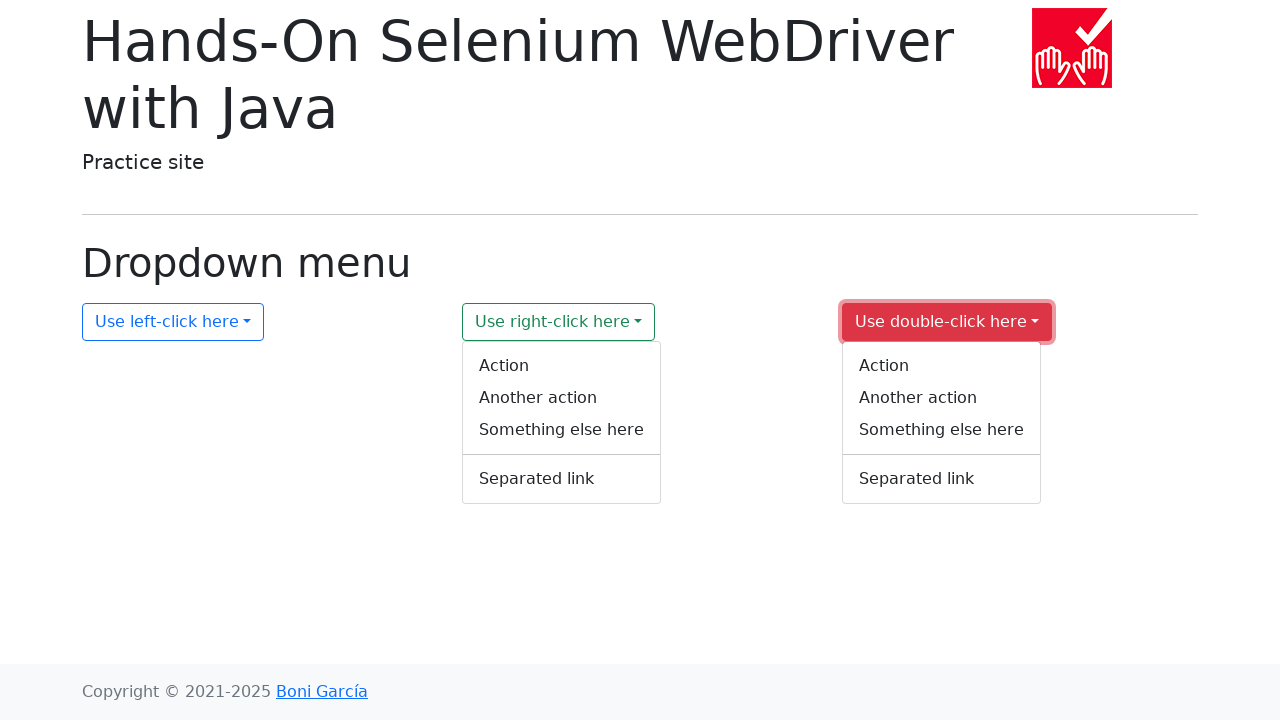